Tests checkbox functionality by clicking on Car and Bike checkboxes and verifying they become checked

Starting URL: https://ultimateqa.com/simple-html-elements-for-automation

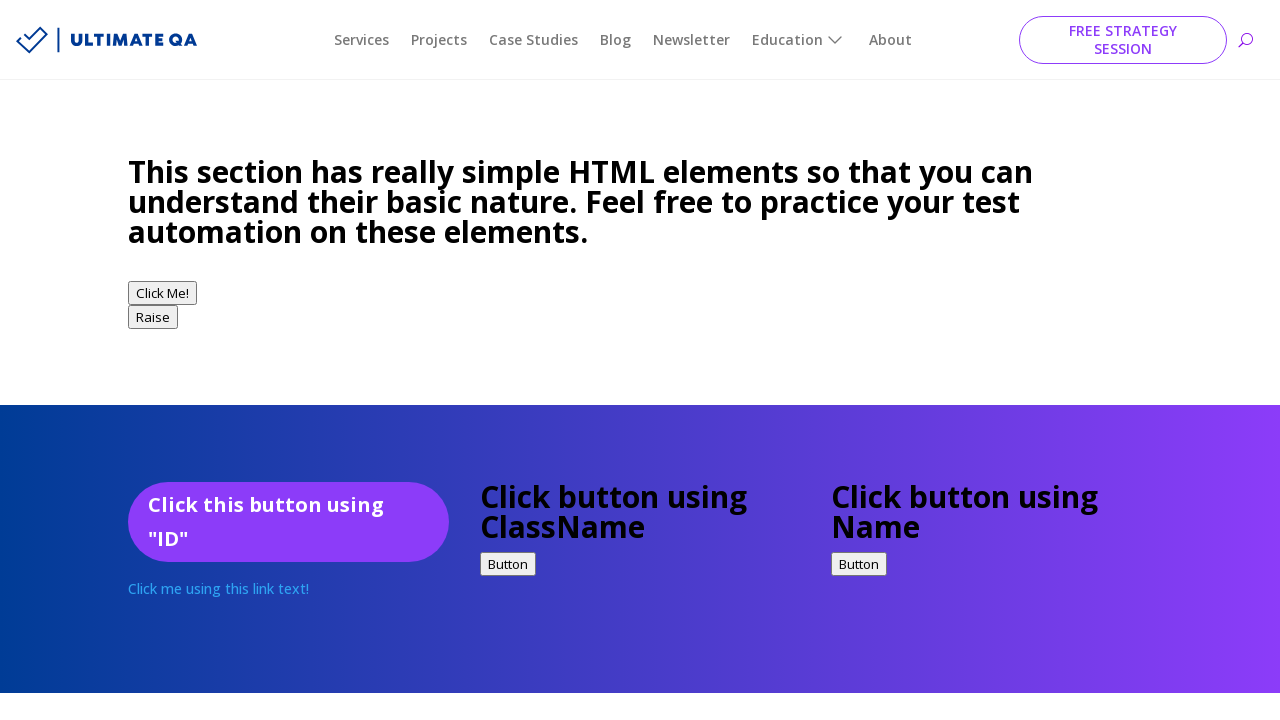

Located Car checkbox element
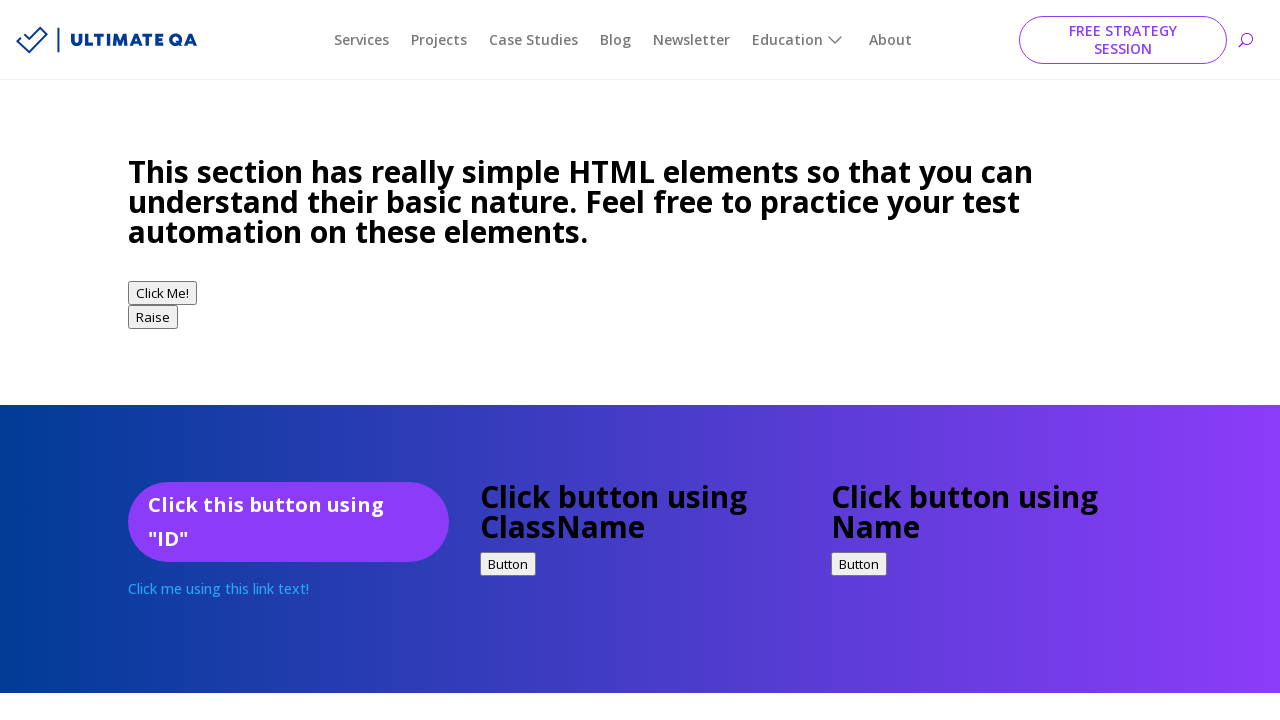

Located Bike checkbox element
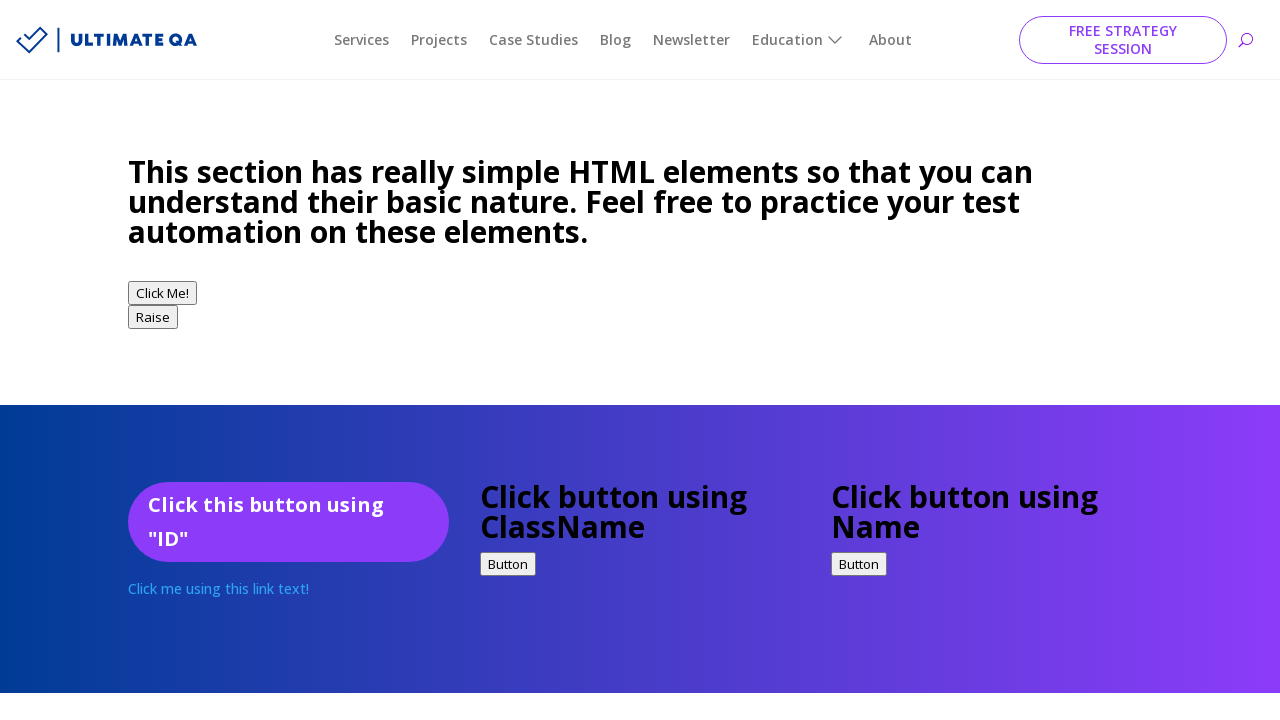

Verified Car checkbox is initially unchecked
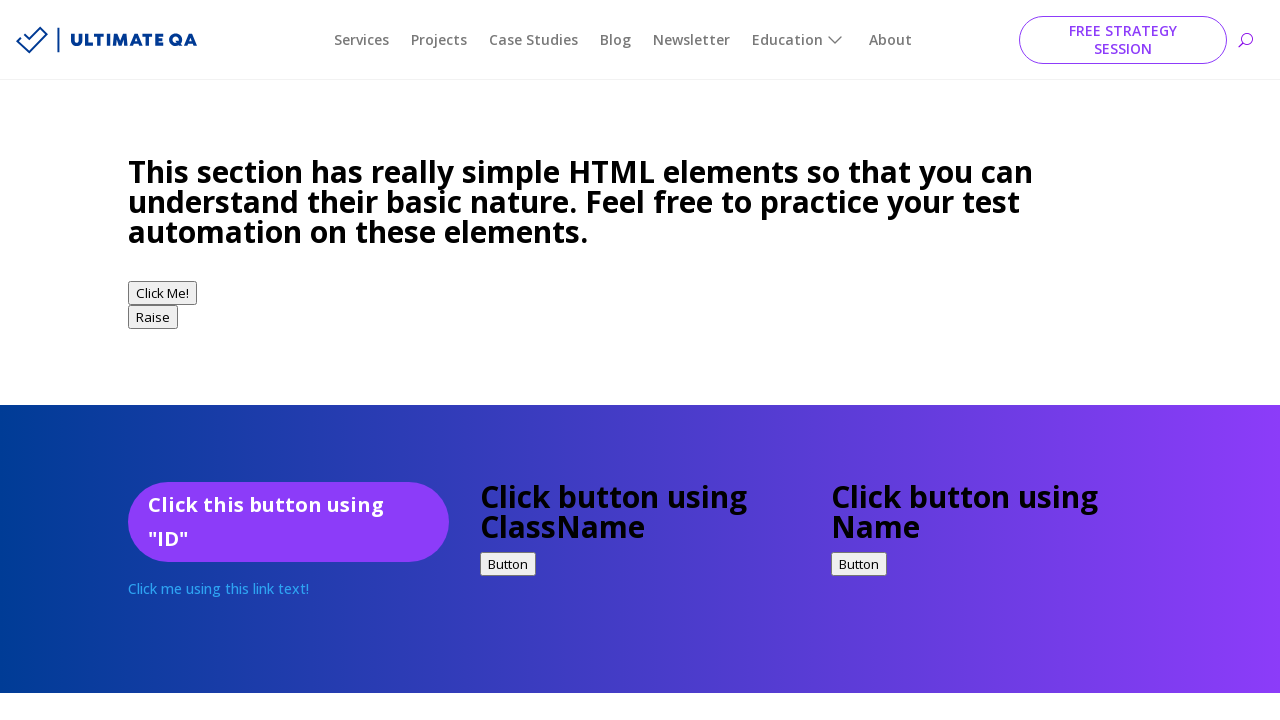

Verified Bike checkbox is initially unchecked
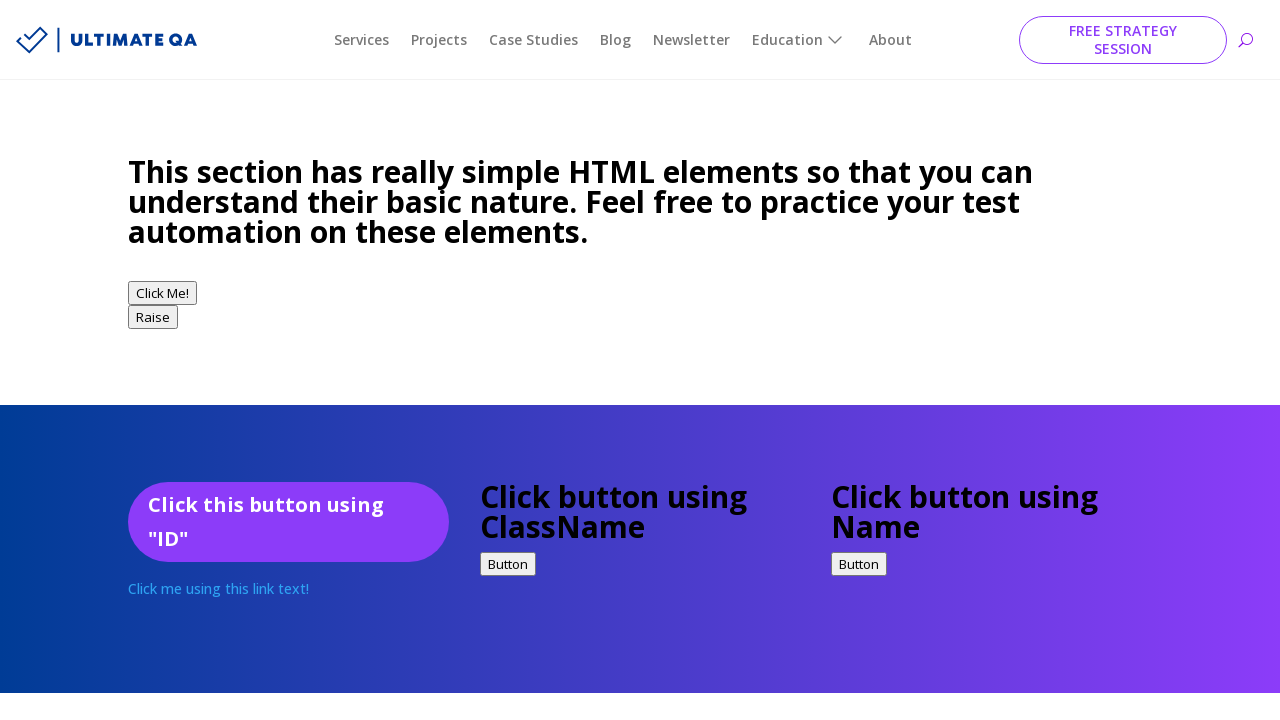

Clicked Car checkbox at (138, 360) on xpath=//input[@value='Car']
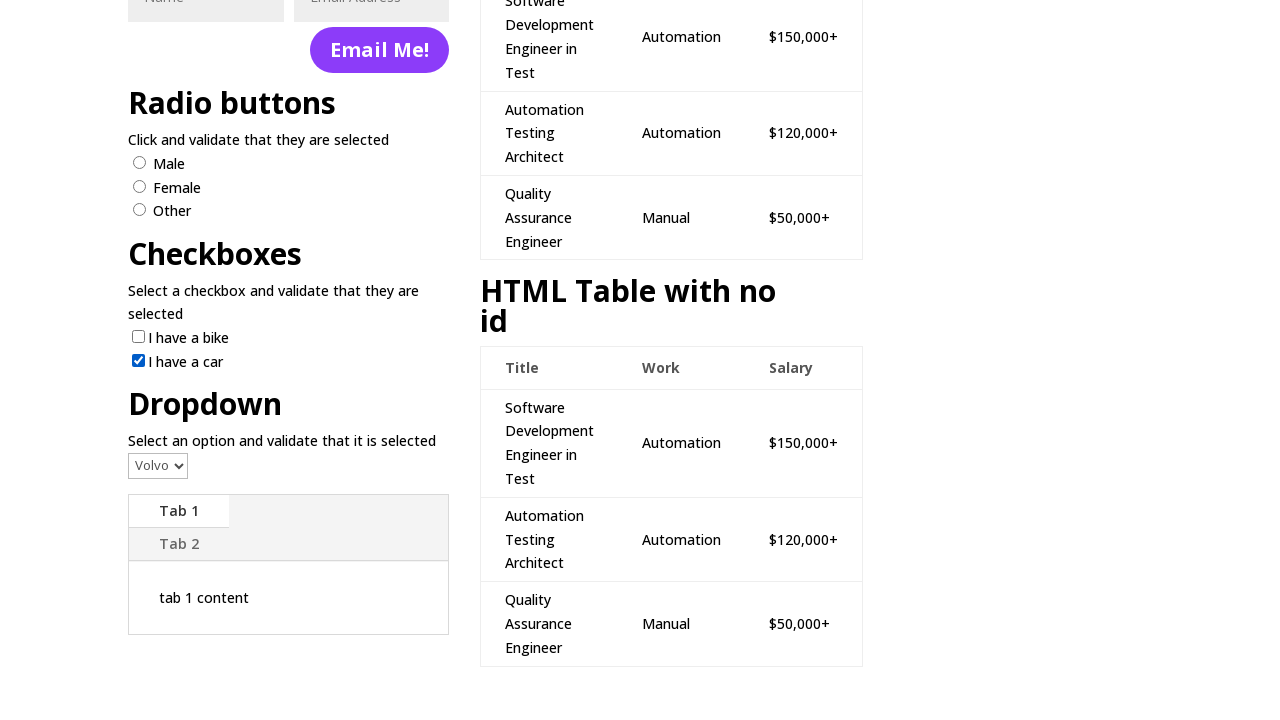

Clicked Bike checkbox at (138, 337) on xpath=//input[@value='Bike']
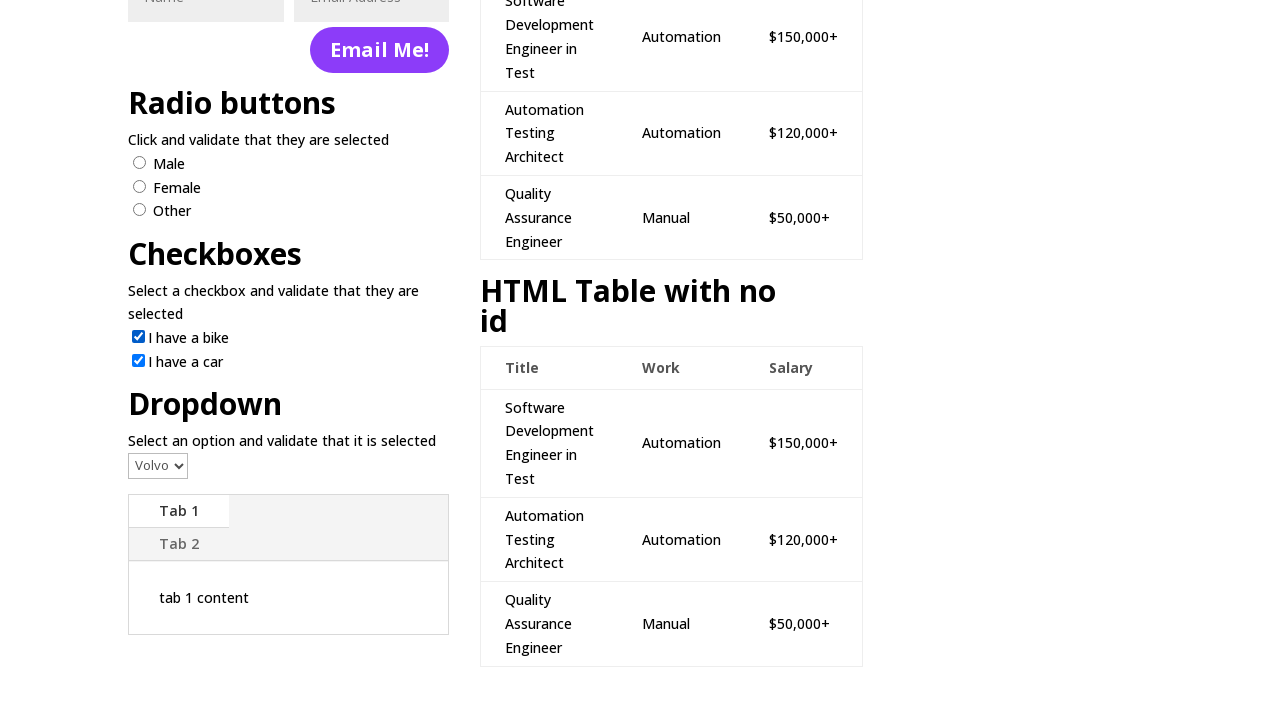

Verified Car checkbox is now checked
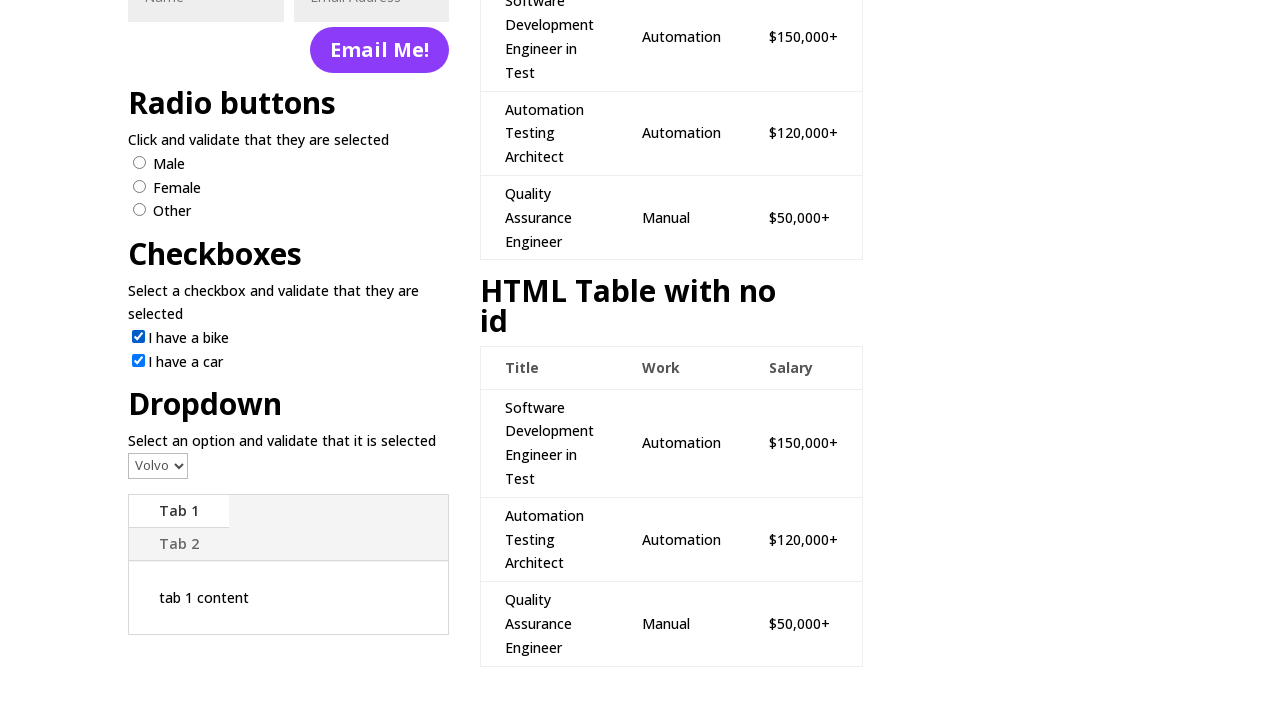

Verified Bike checkbox is now checked
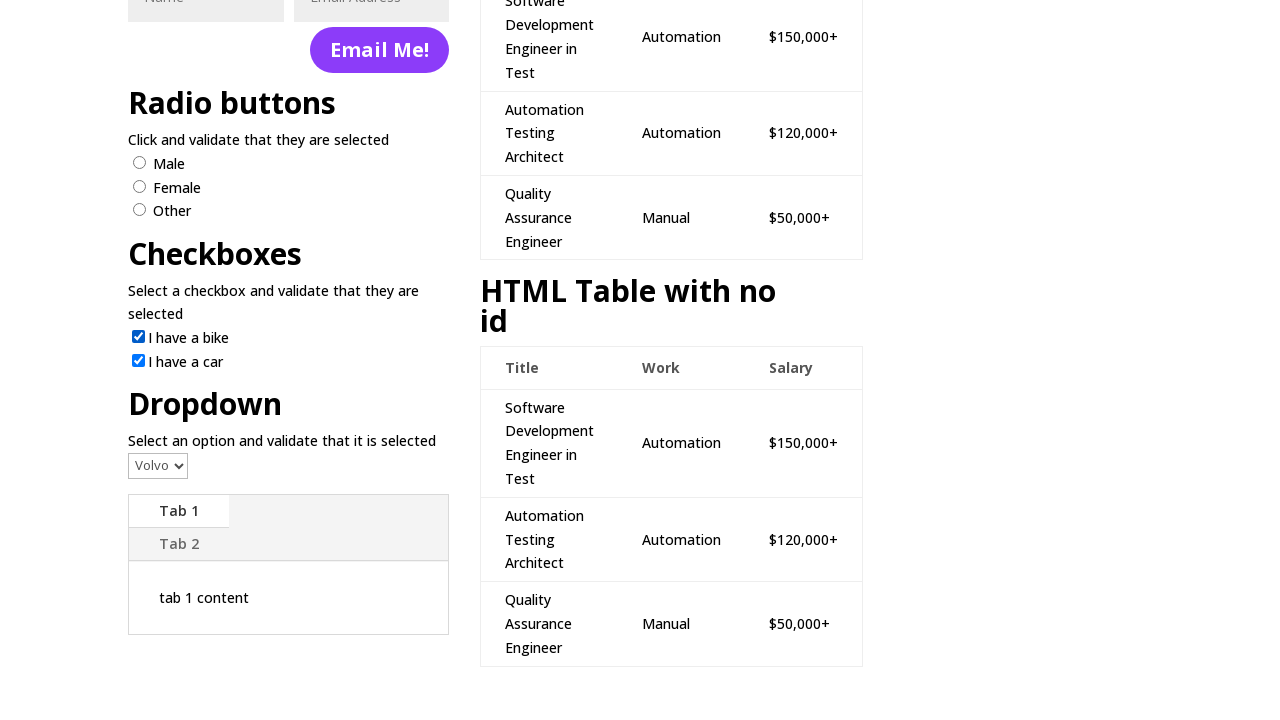

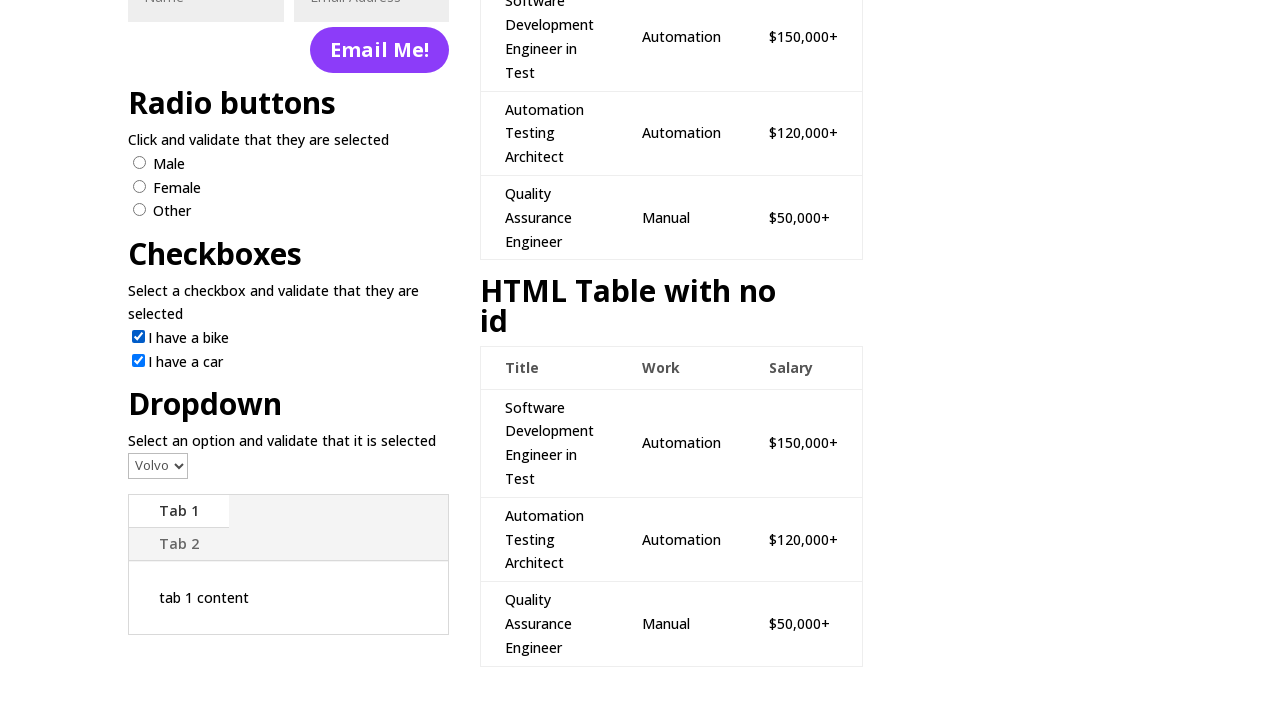